Tests handling a delayed alert that appears after 5 seconds and accepting it

Starting URL: https://demoqa.com/alerts

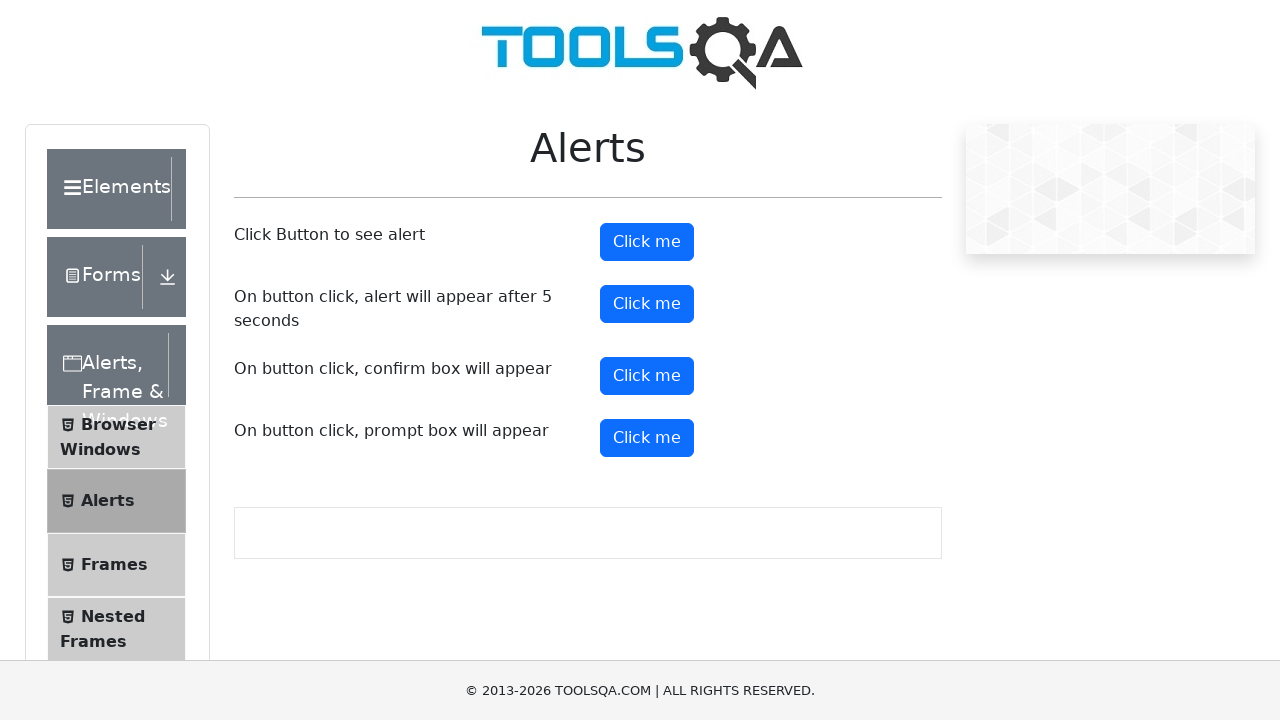

Set up alert handler to automatically accept dialogs
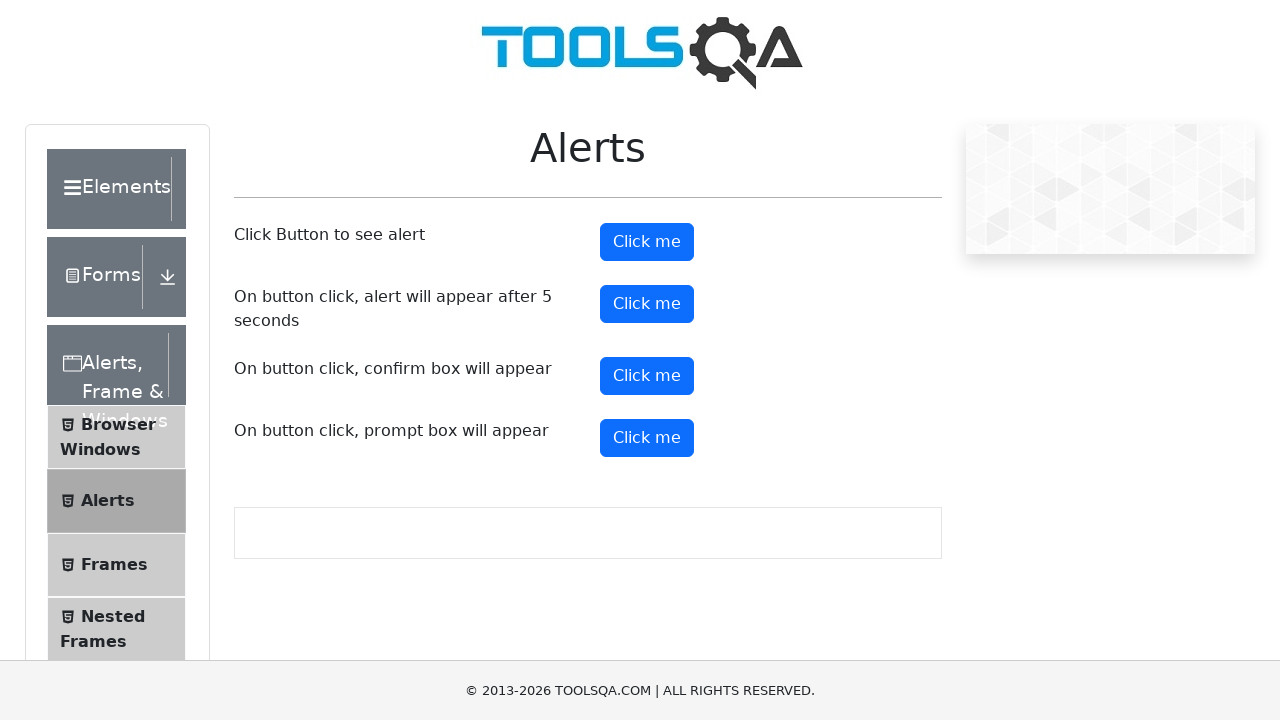

Clicked timer alert button to trigger delayed alert at (647, 304) on #timerAlertButton
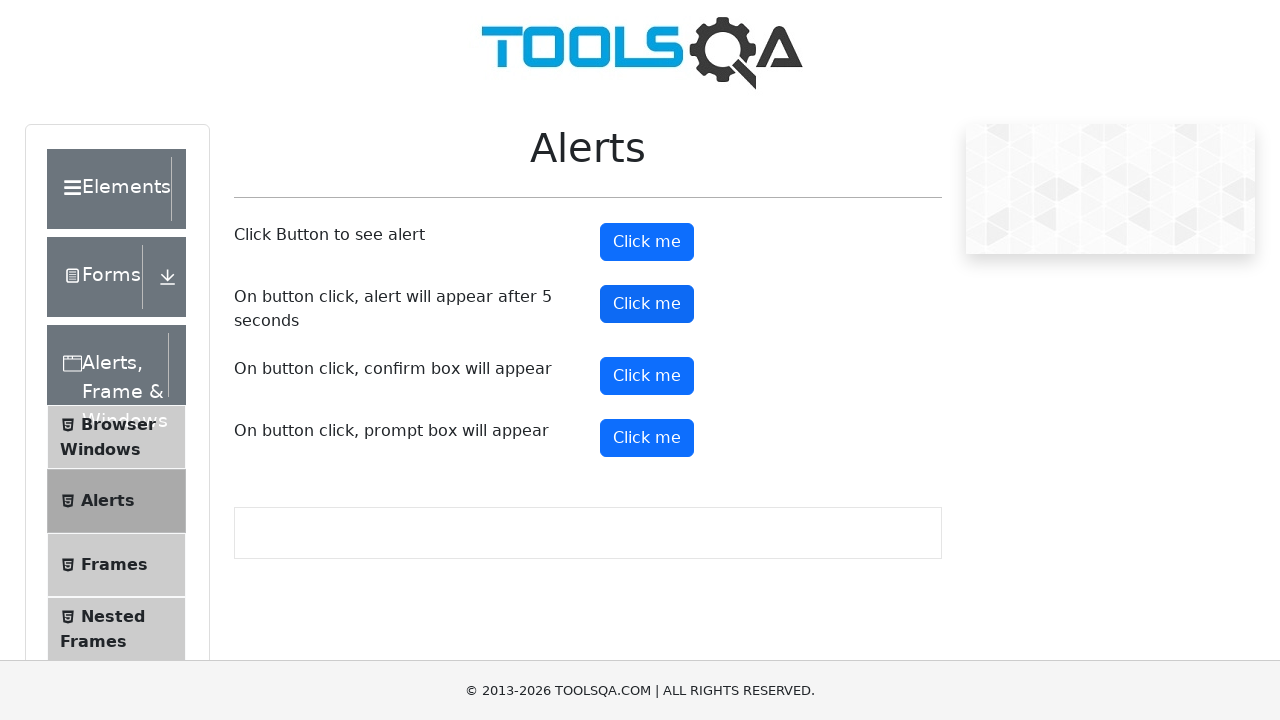

Waited 5 seconds for alert to appear and be automatically accepted
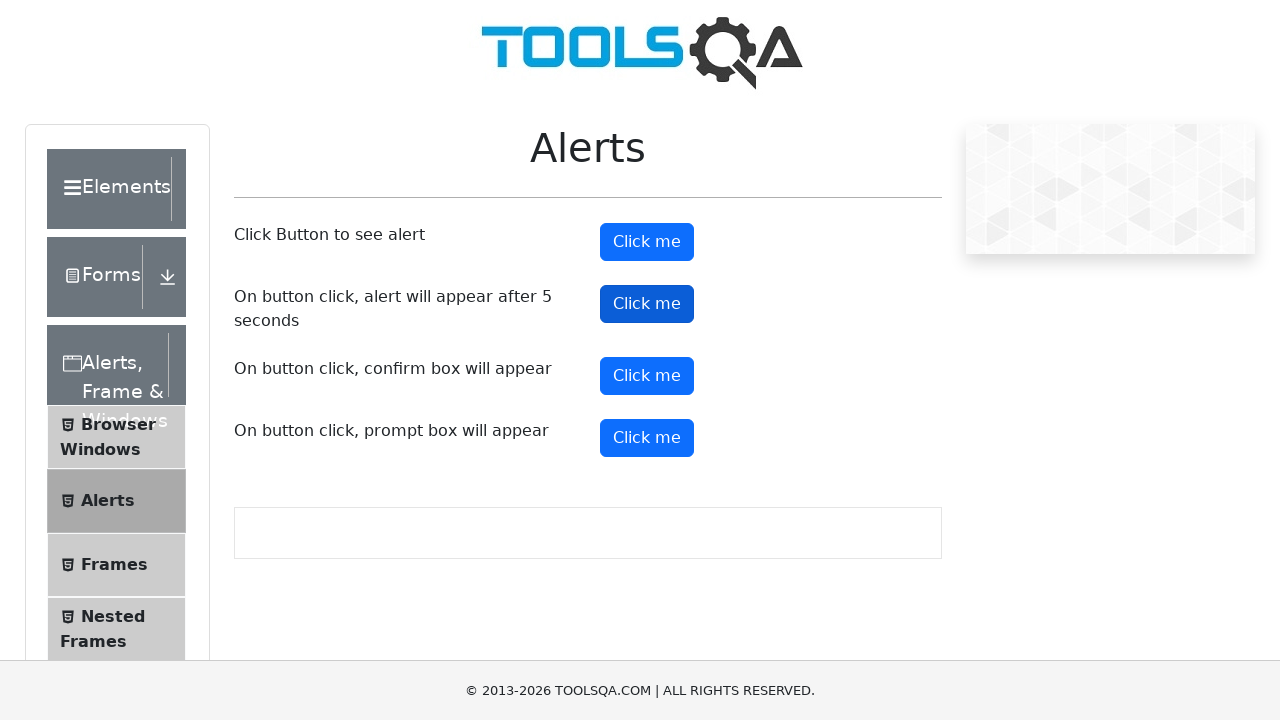

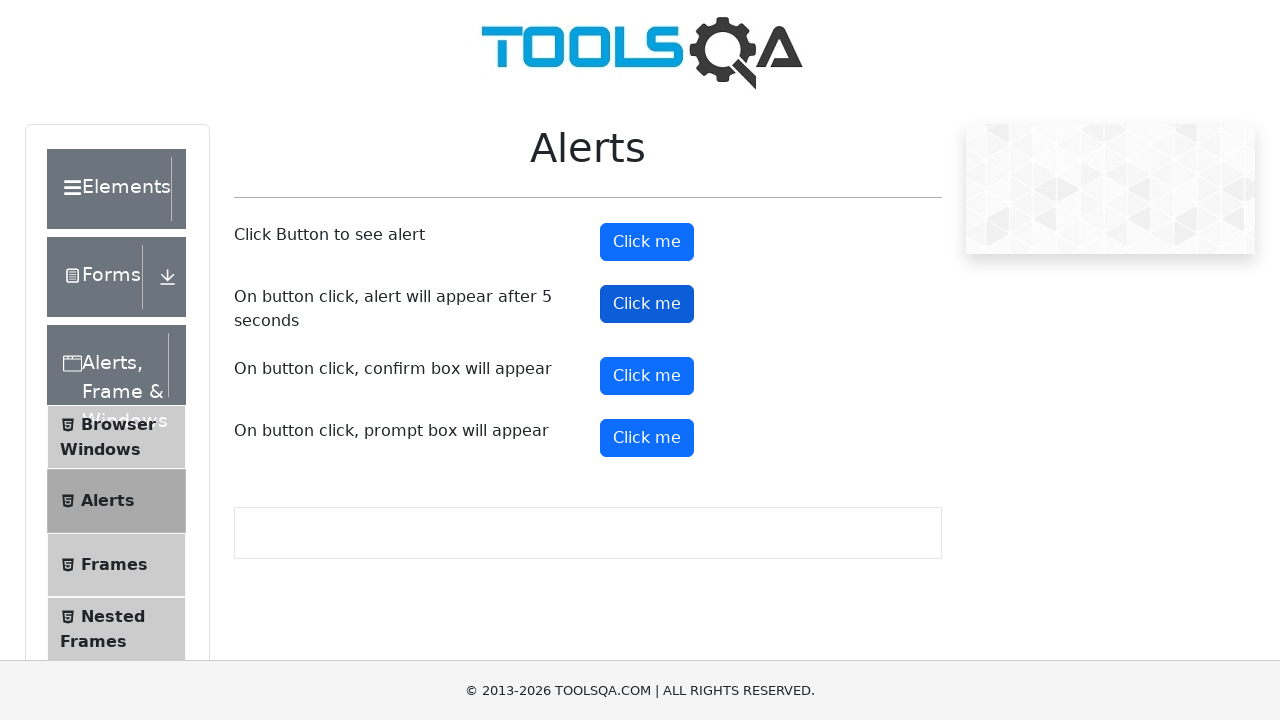